Tests a form by filling in first name and last name fields on a testing practice website

Starting URL: https://trytestingthis.netlify.app/

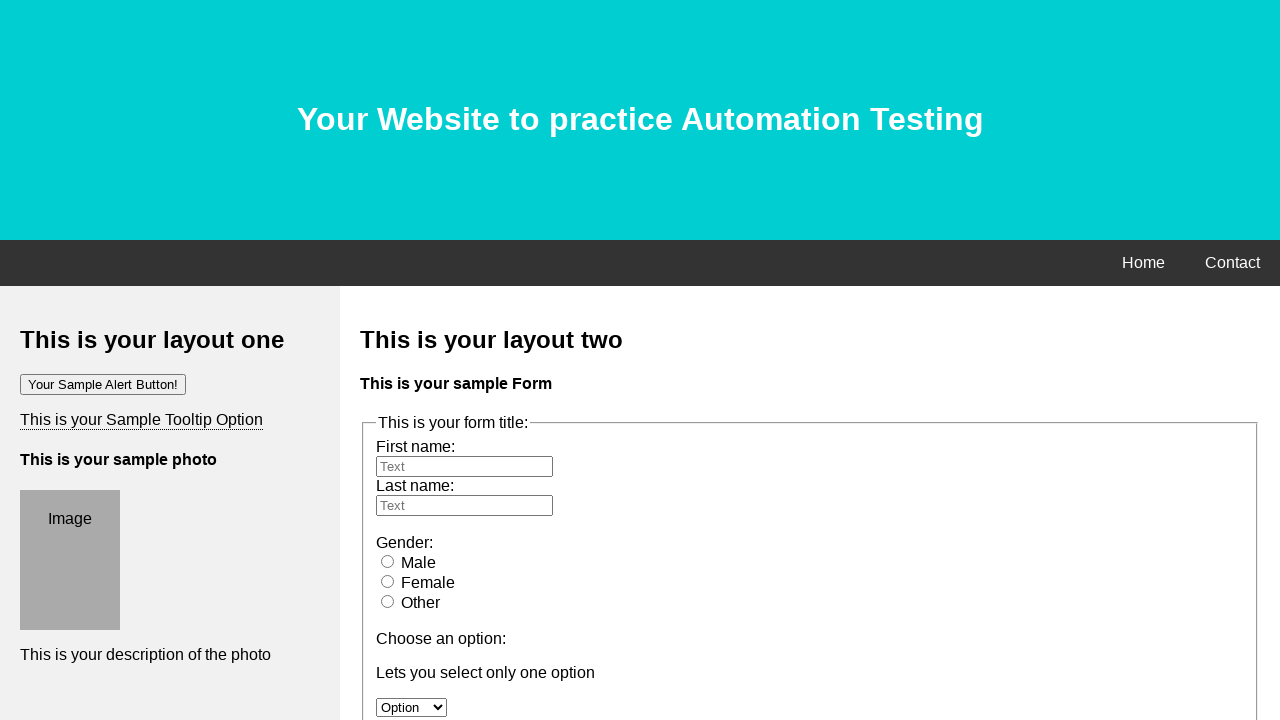

Cleared first name field on input#fname
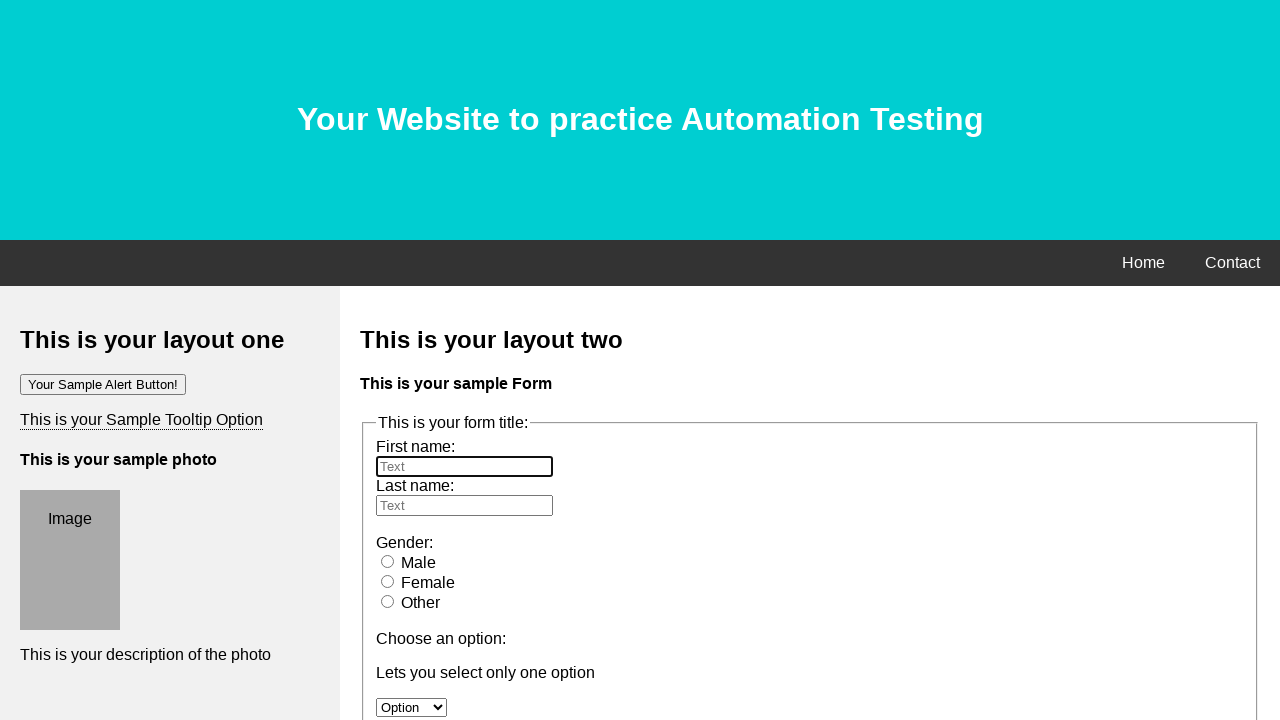

Filled first name field with 'JohnTestUser987' on input#fname
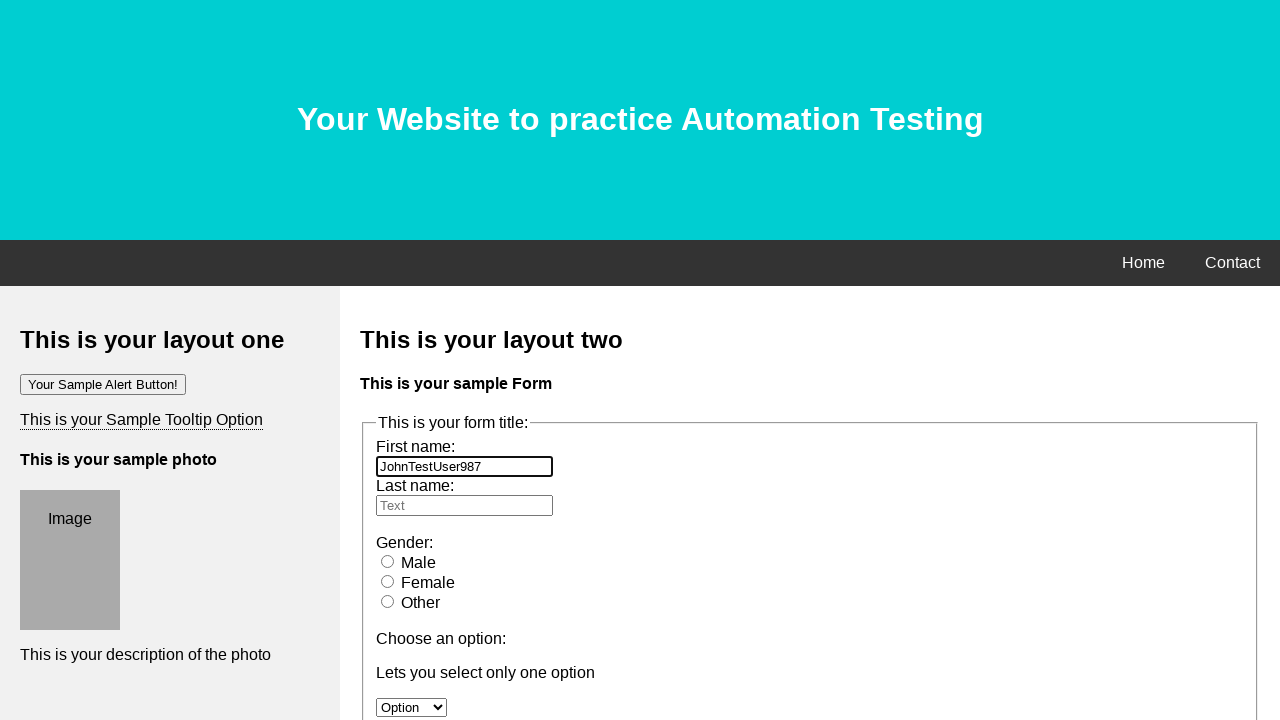

Cleared last name field on input[name='lname']
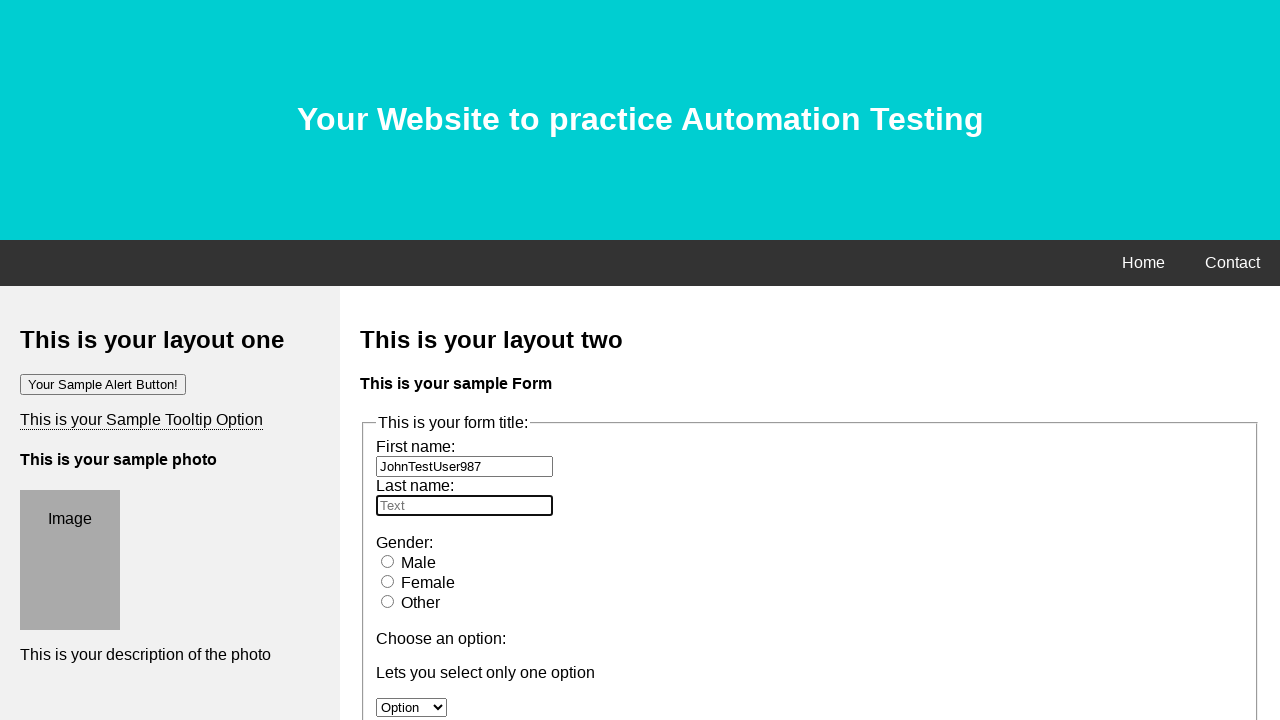

Filled last name field with 'SmithExample456' on input[name='lname']
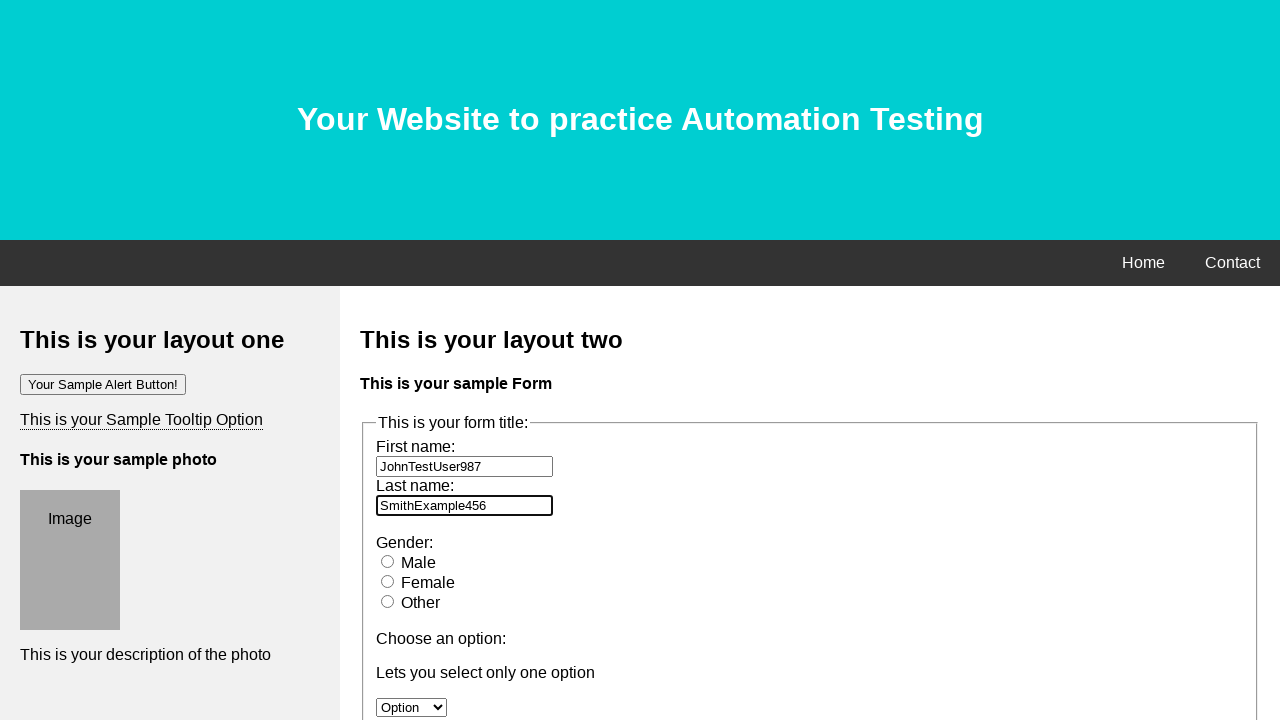

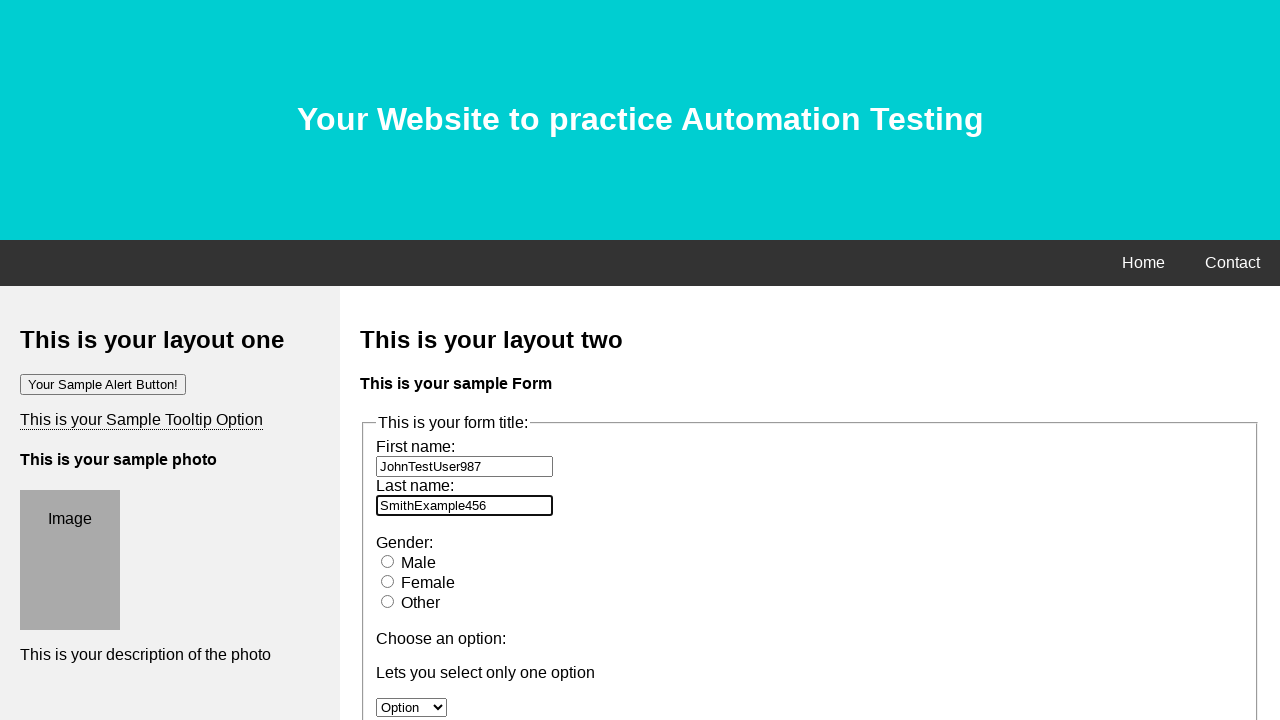